Tests browser cookie management by adding a cookie and verifying it can be retrieved

Starting URL: https://www.geeksforgeeks.org/

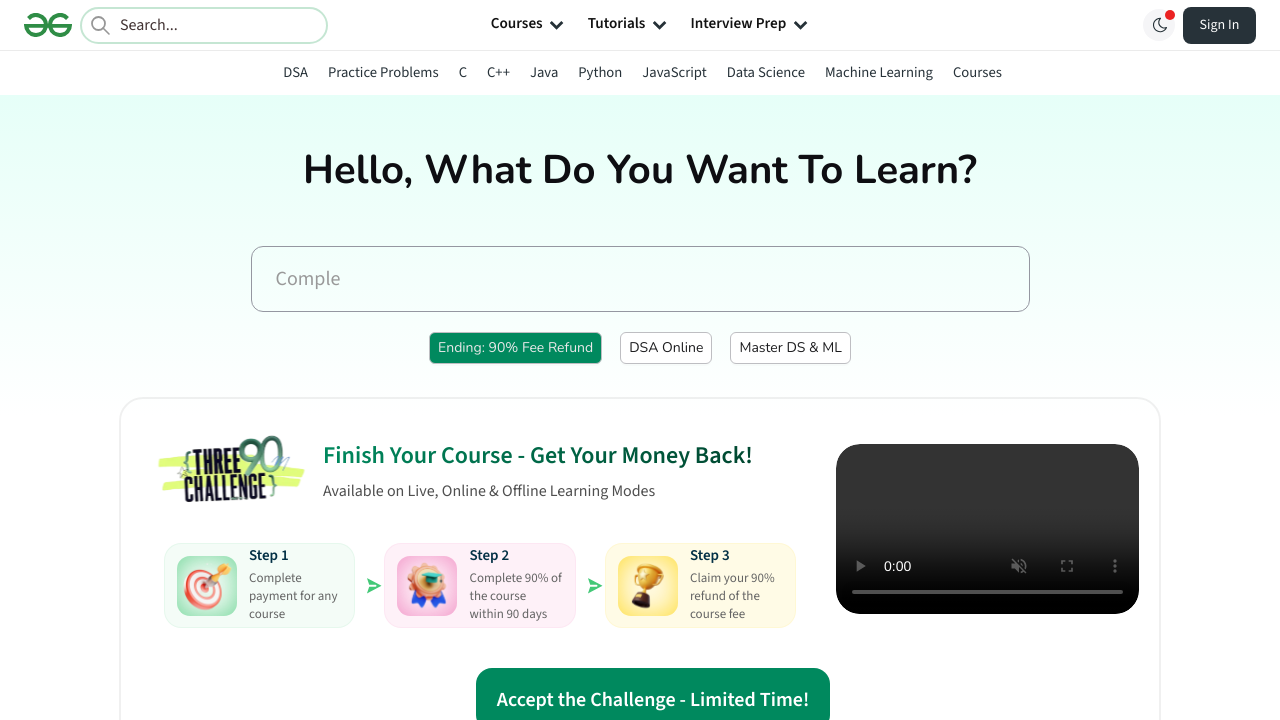

Added 'Selenium Test' cookie with value '123456' to .geeksforgeeks.org domain
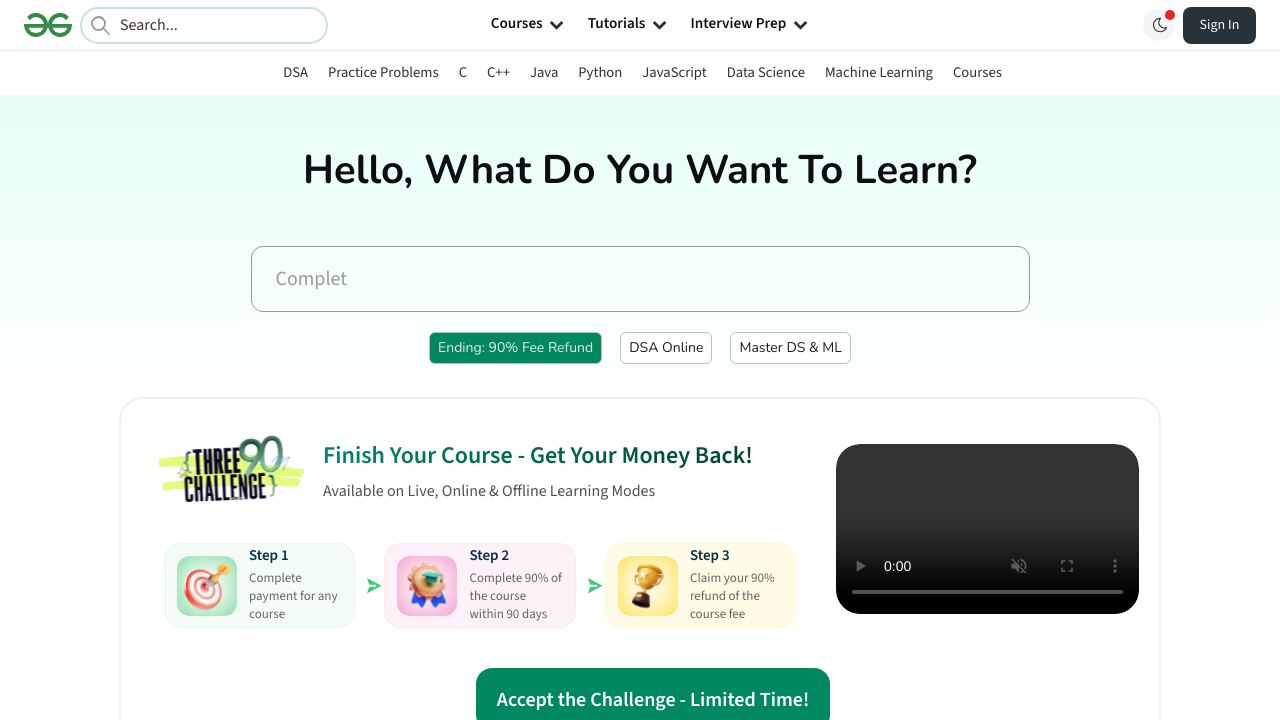

Retrieved all cookies from context
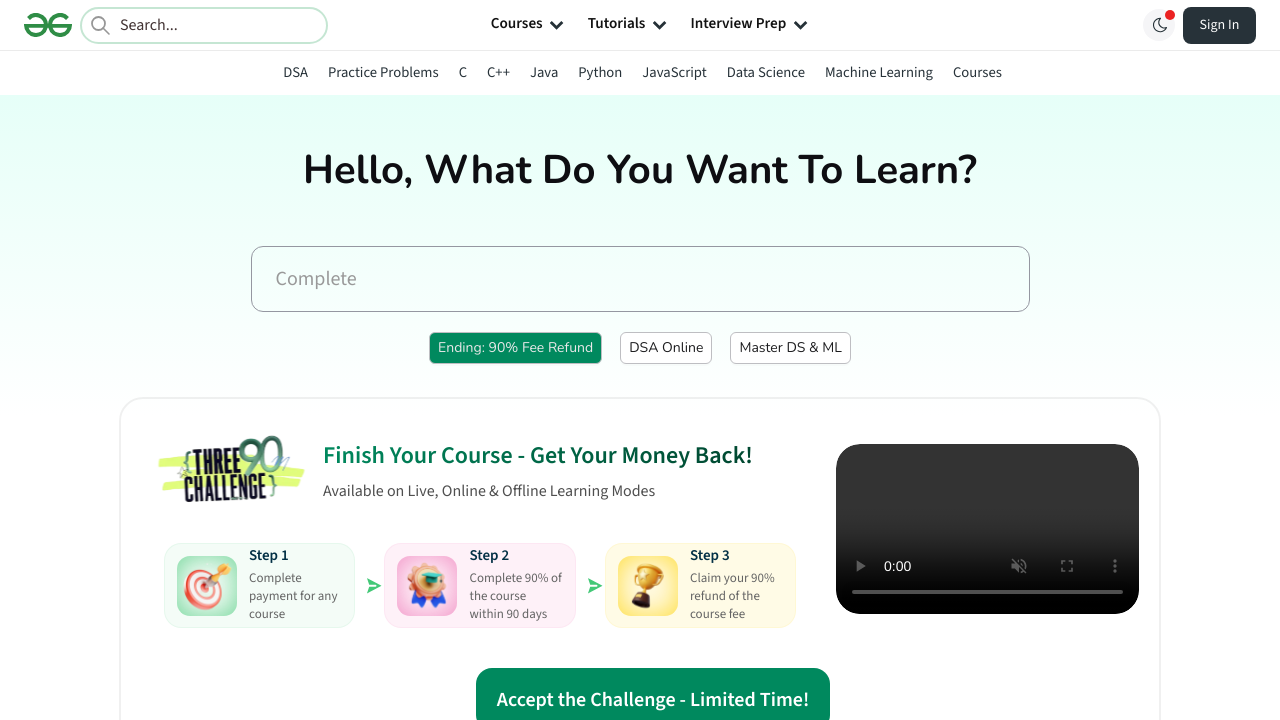

Searched for 'Selenium Test' cookie in retrieved cookies
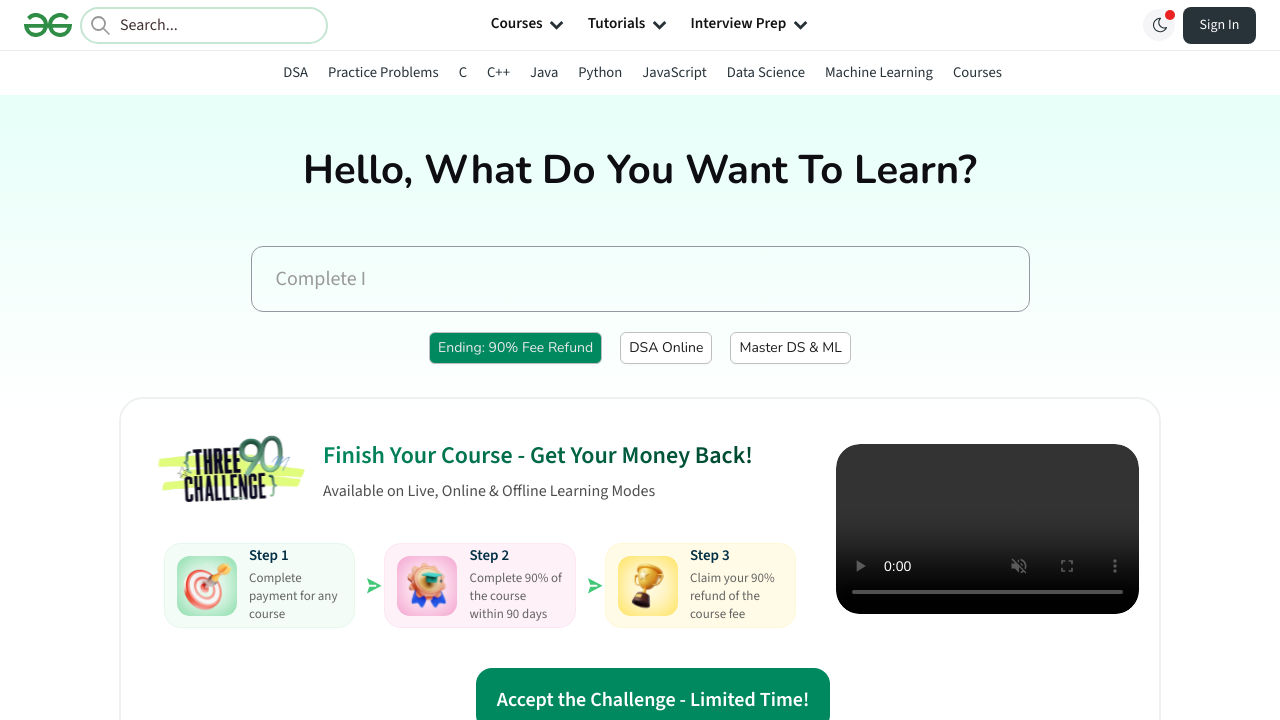

Cookie found: {'name': 'Selenium Test', 'value': '123456', 'domain': '.geeksforgeeks.org', 'path': '/', 'expires': -1, 'httpOnly': False, 'secure': False, 'sameSite': 'Lax'}
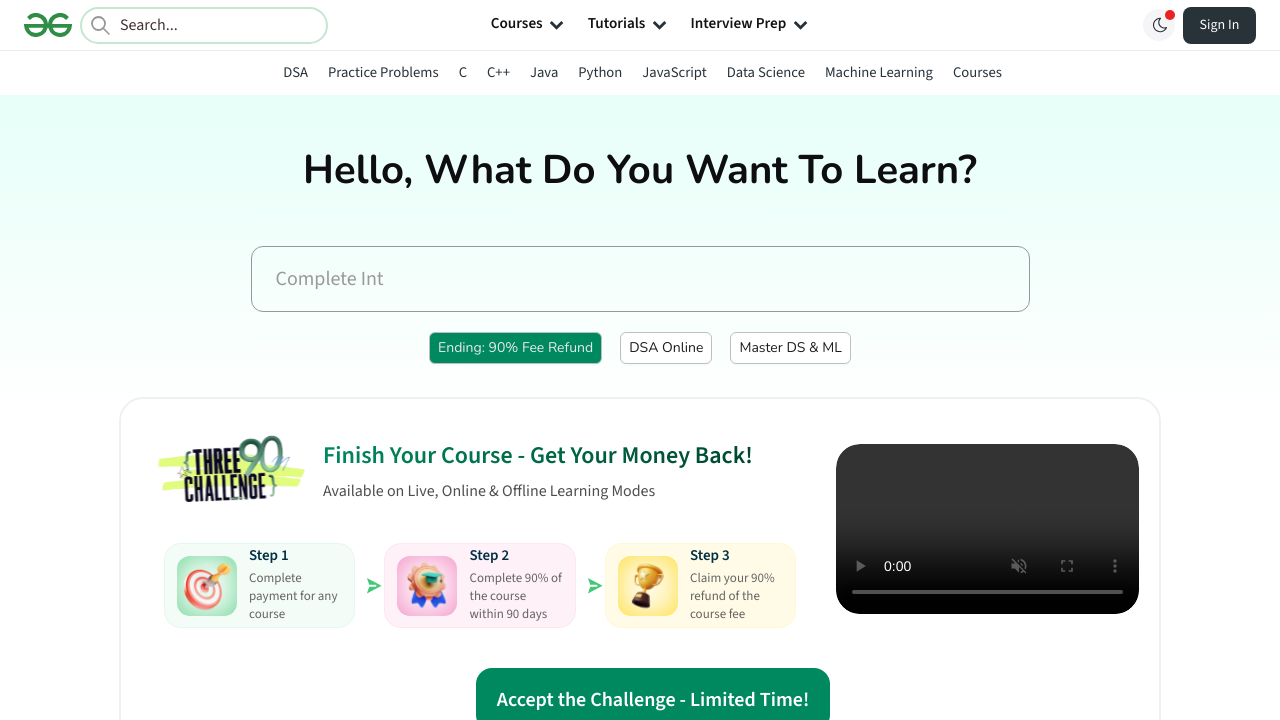

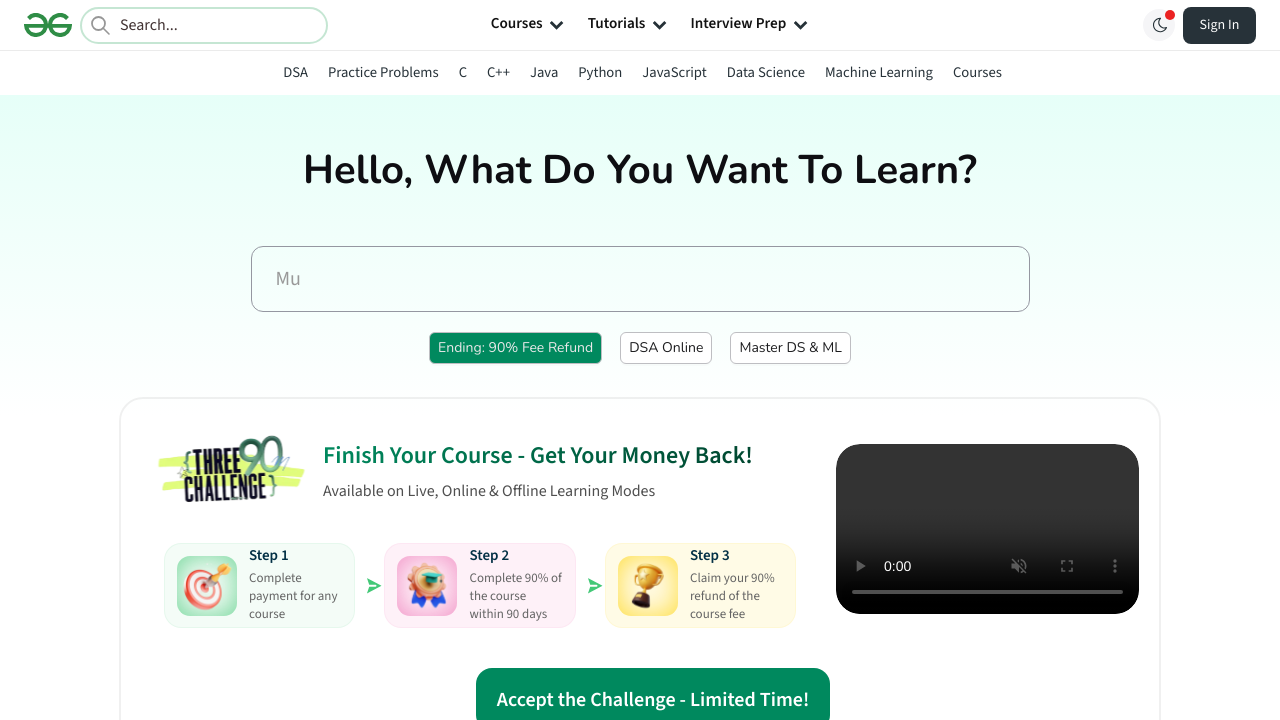